Opens the DevMedia website, maximizes the window, and verifies the page title matches an expected value

Starting URL: http://www.devmedia.com.br

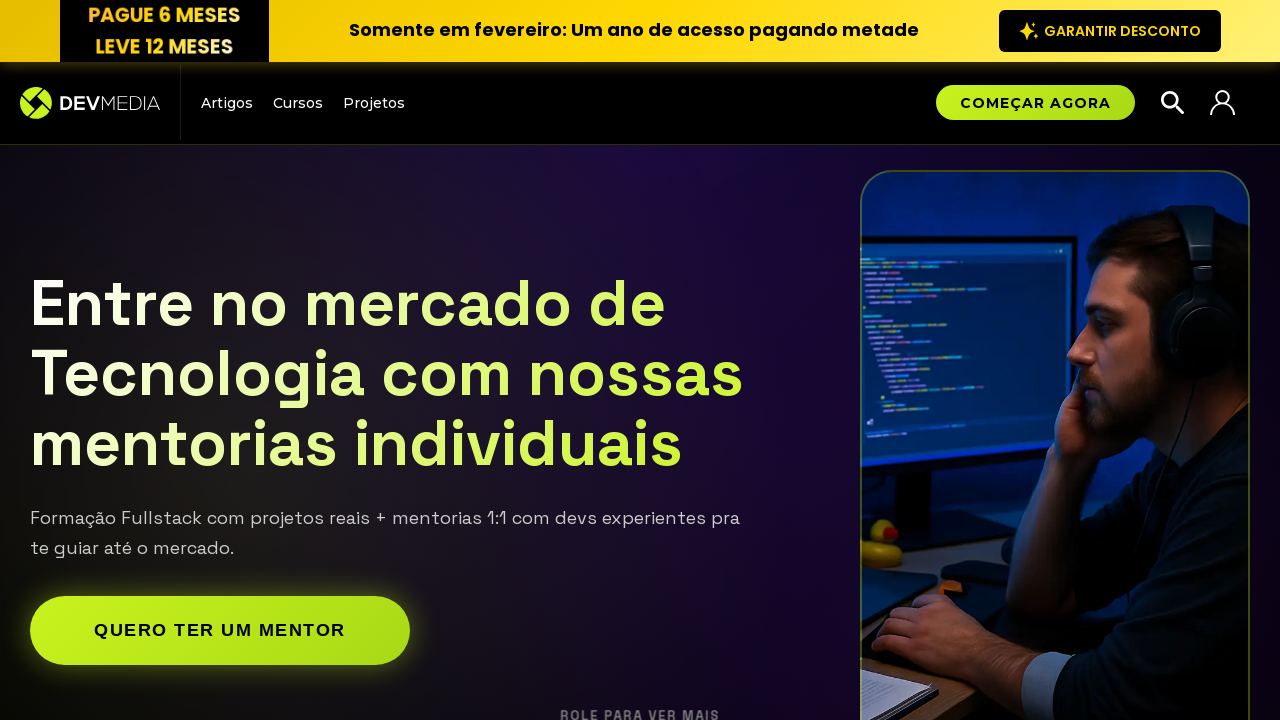

Waited for page to load (domcontentloaded state)
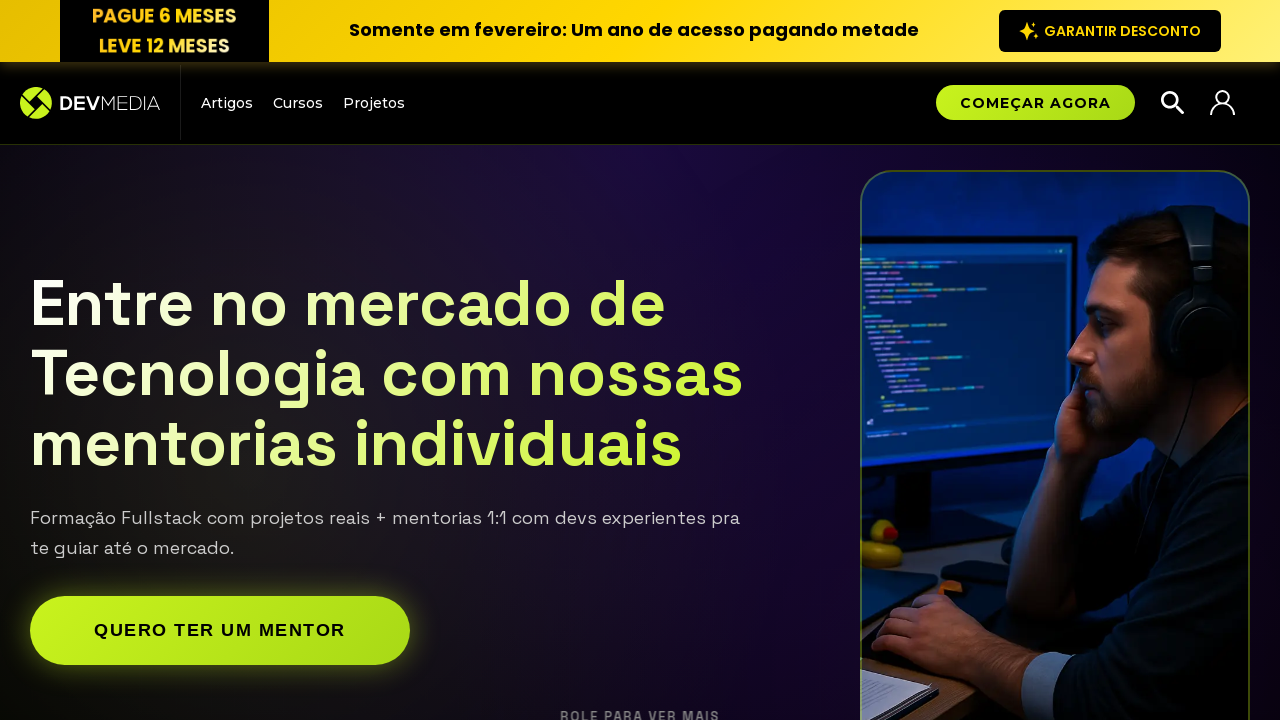

Retrieved page title
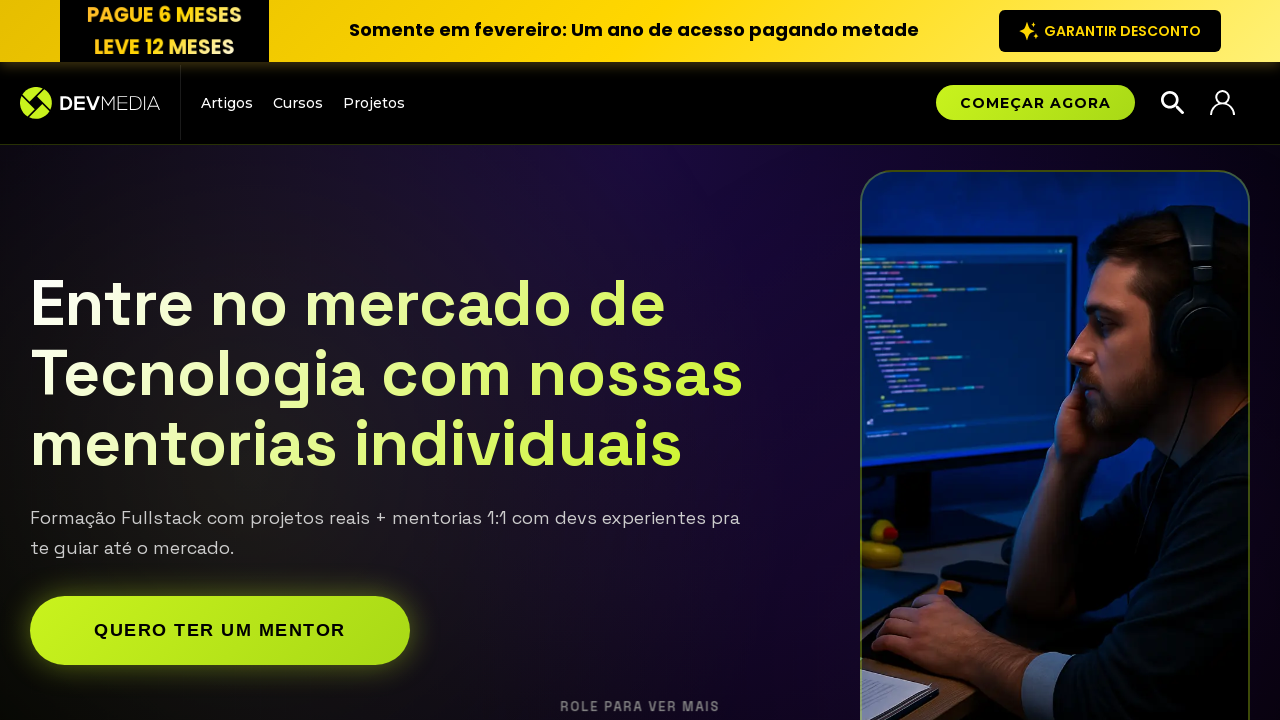

Verified page title is not empty
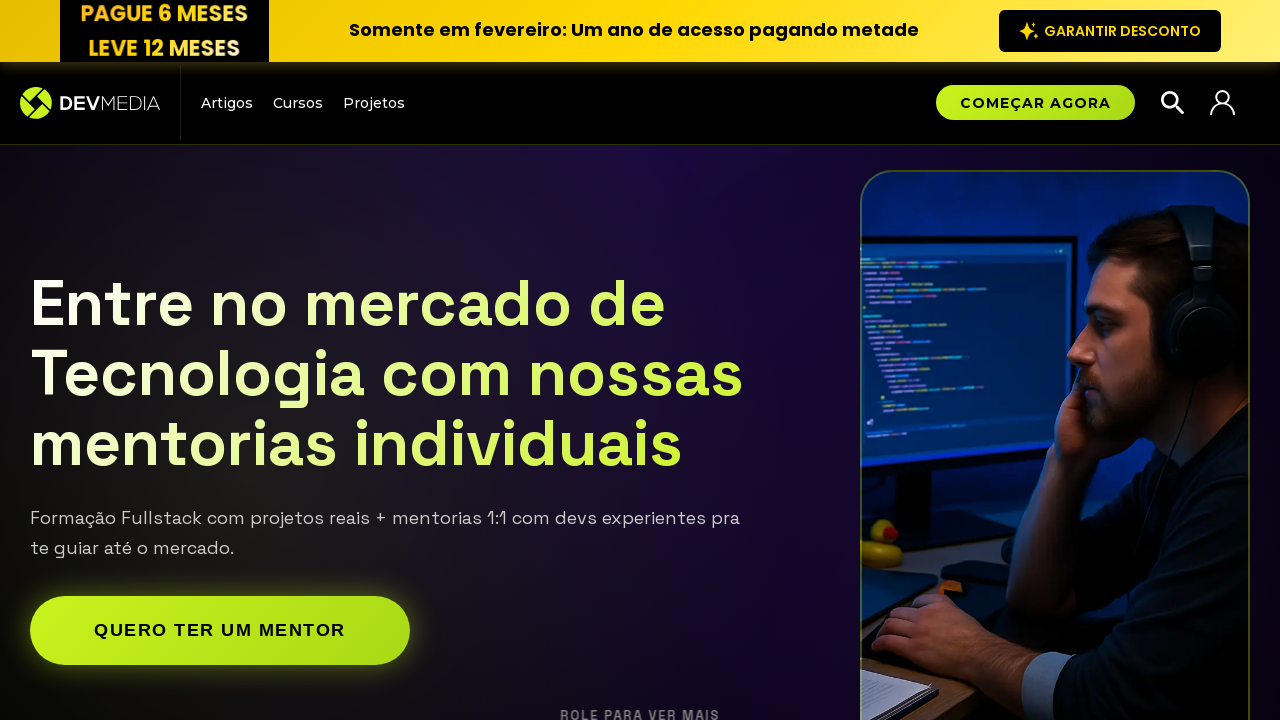

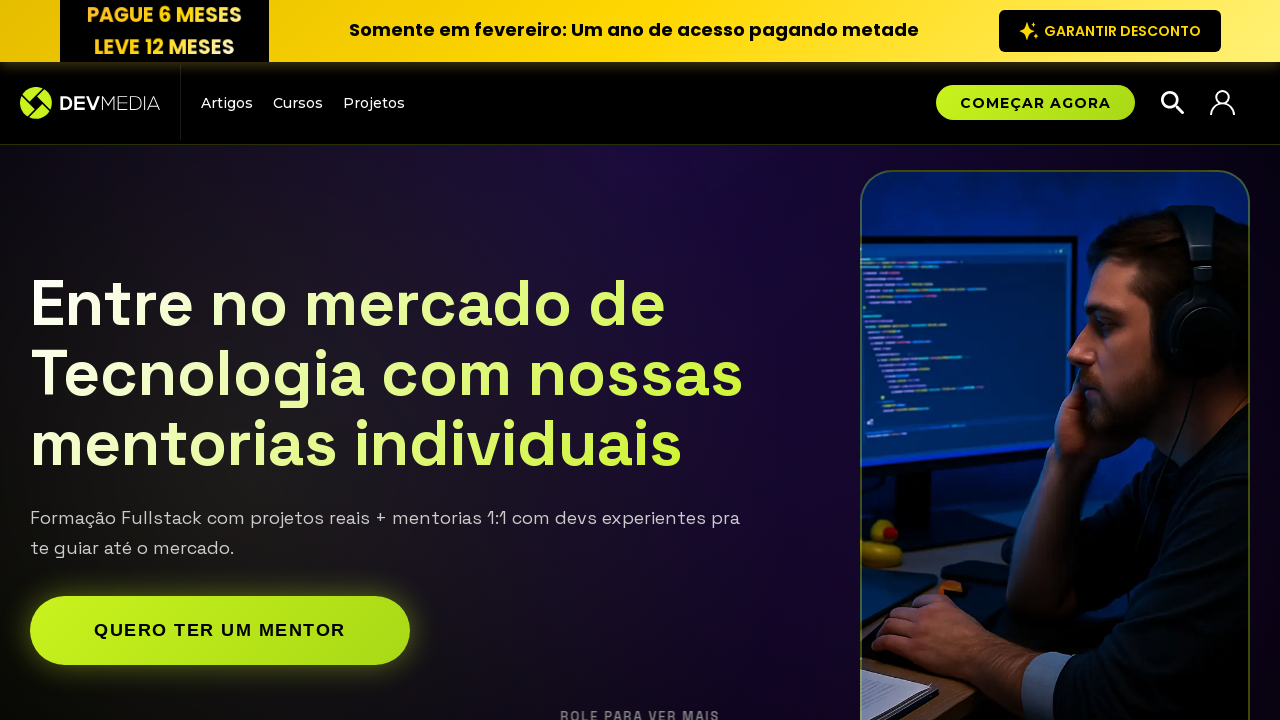